Tests JavaScript confirm dialog handling by switching to an iframe, clicking a "Try it" button to trigger a confirm dialog, and accepting the alert

Starting URL: https://www.w3schools.com/js/tryit.asp?filename=tryjs_confirm

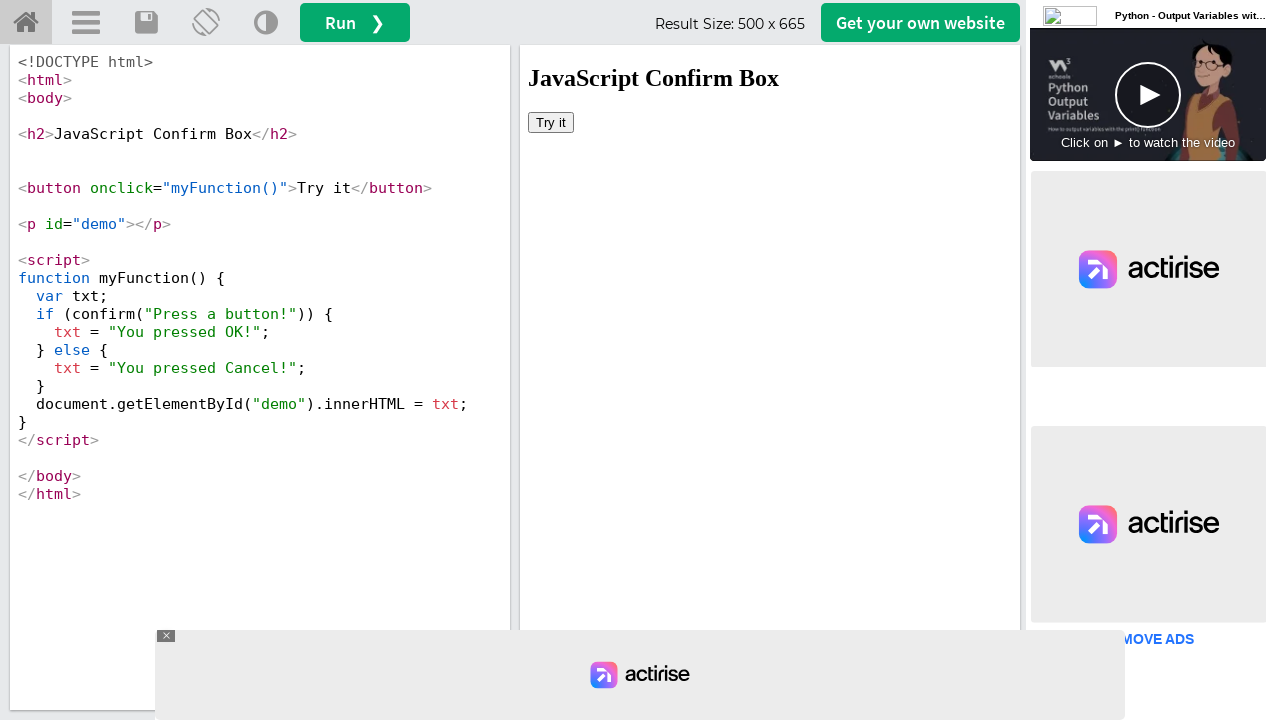

Located iframe with ID 'iframeResult'
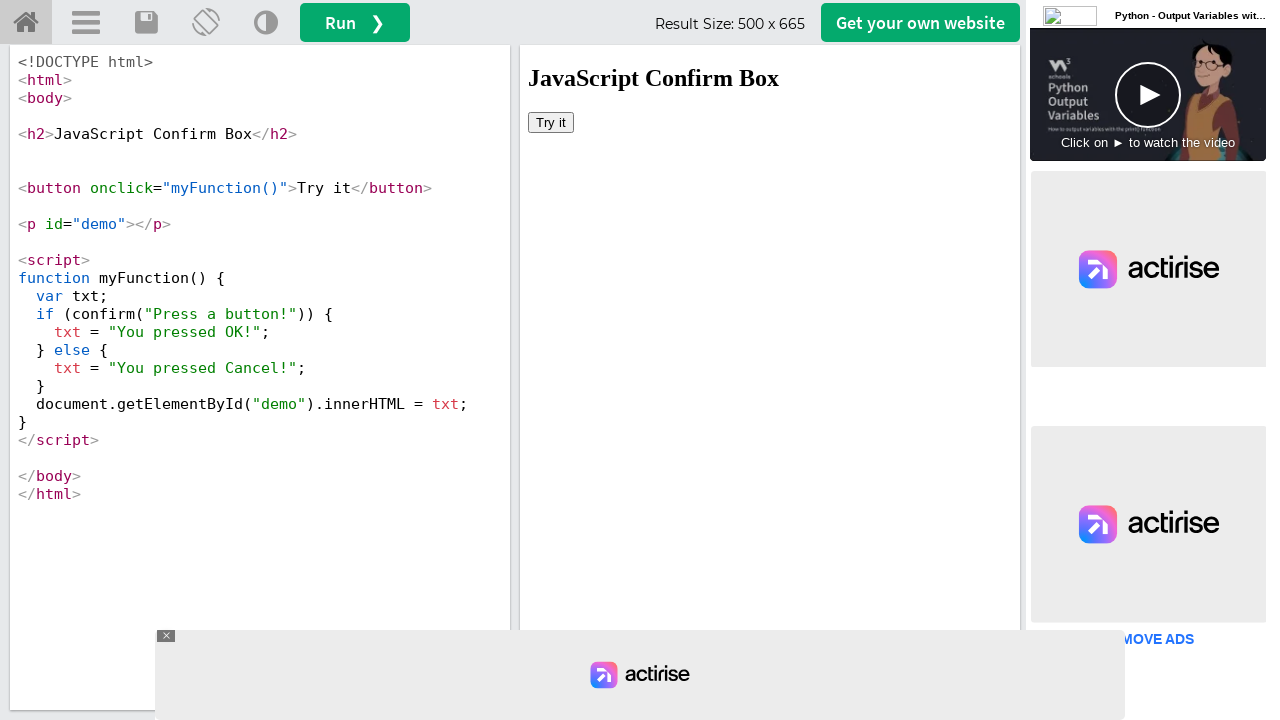

Set up dialog handler to accept confirm dialogs
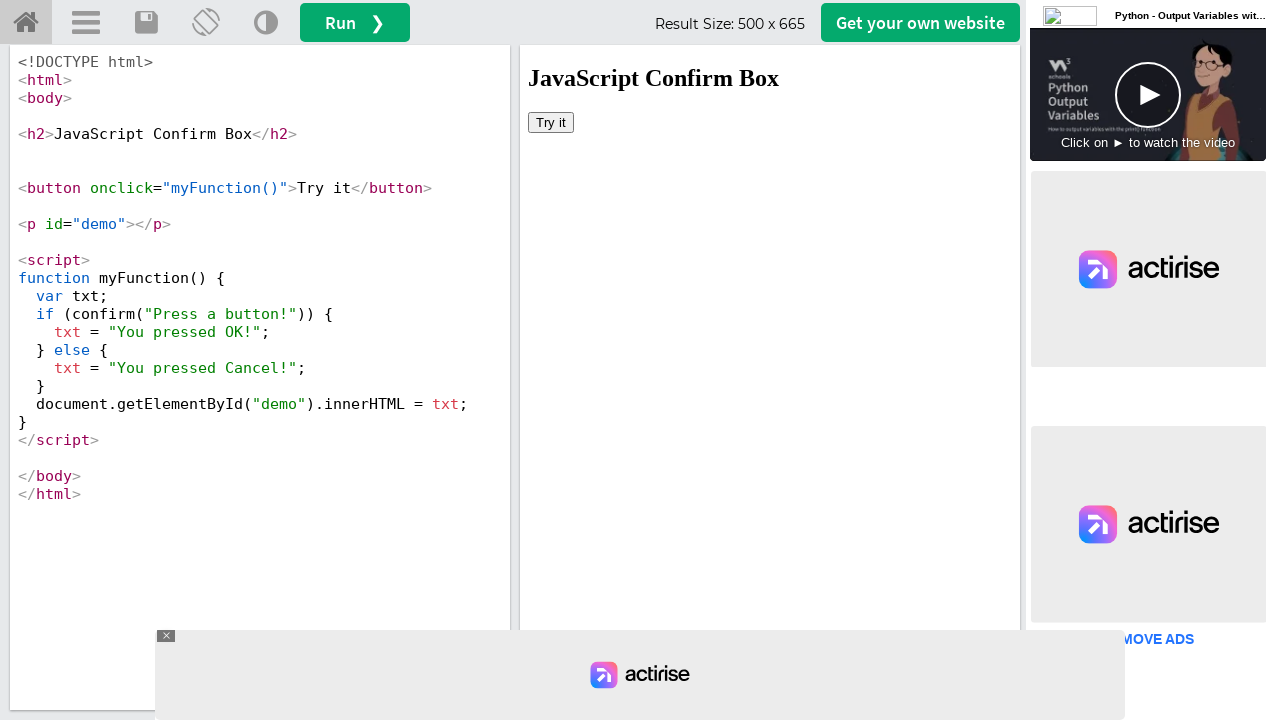

Clicked 'Try it' button to trigger confirm dialog at (551, 122) on #iframeResult >> internal:control=enter-frame >> xpath=//button[text()='Try it']
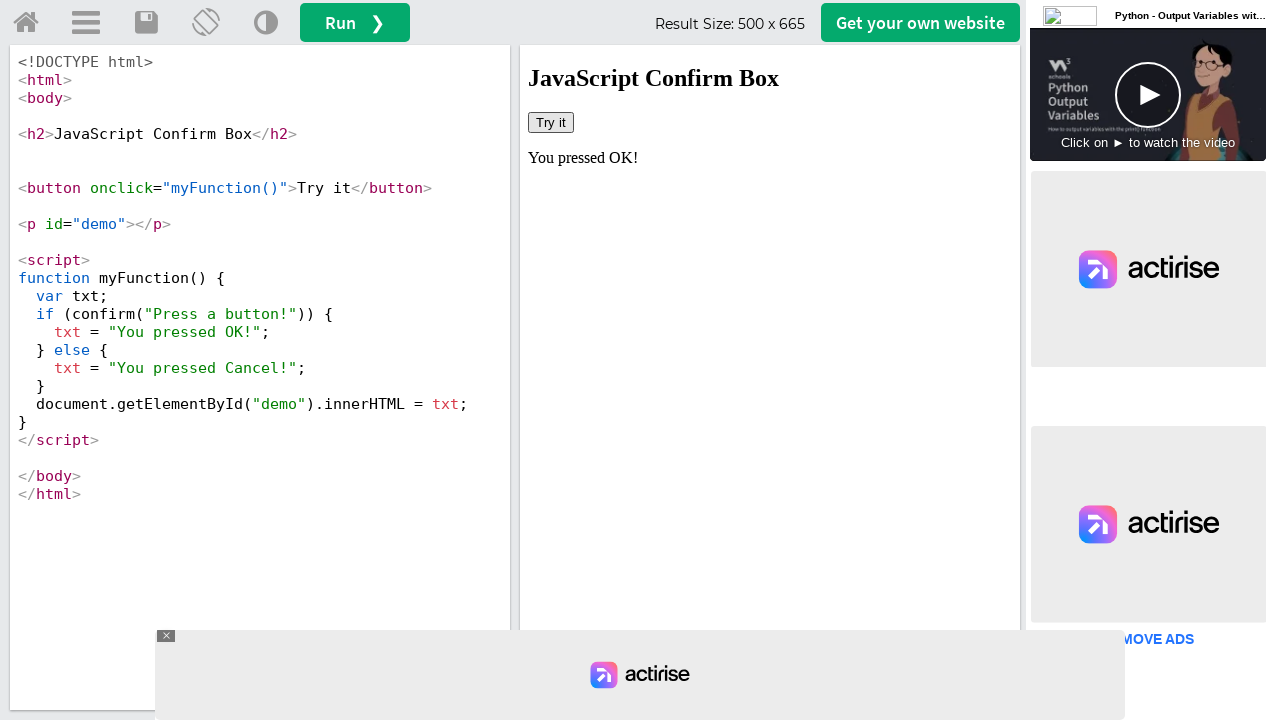

Demo element appeared after accepting confirm dialog
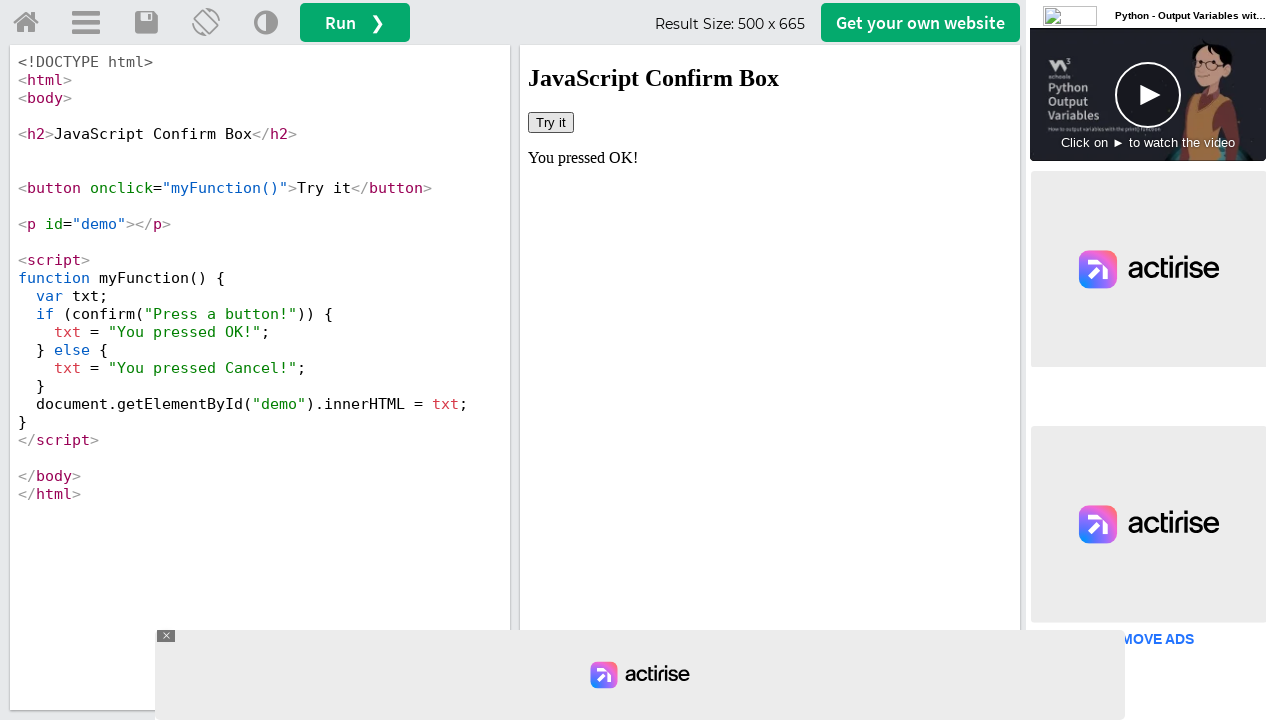

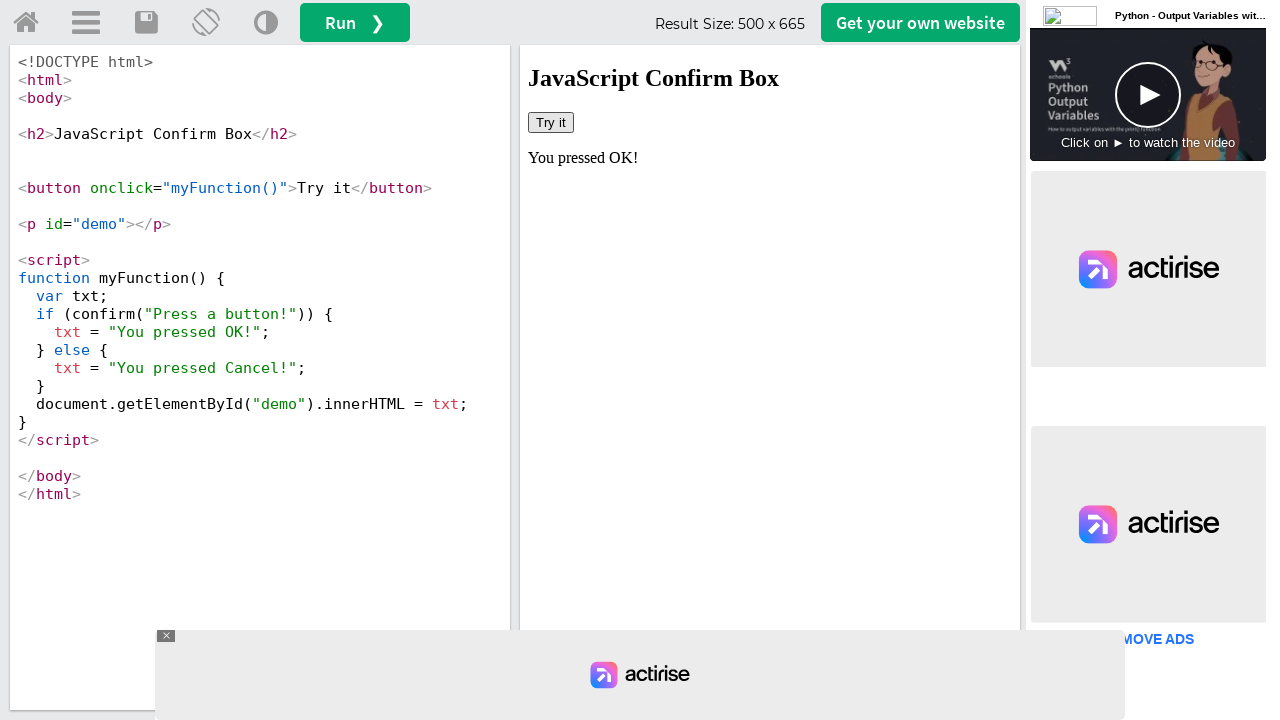